Navigates to a Mars news page and waits for the news content to load, verifying the page structure contains news articles.

Starting URL: https://data-class-mars.s3.amazonaws.com/Mars/index.html

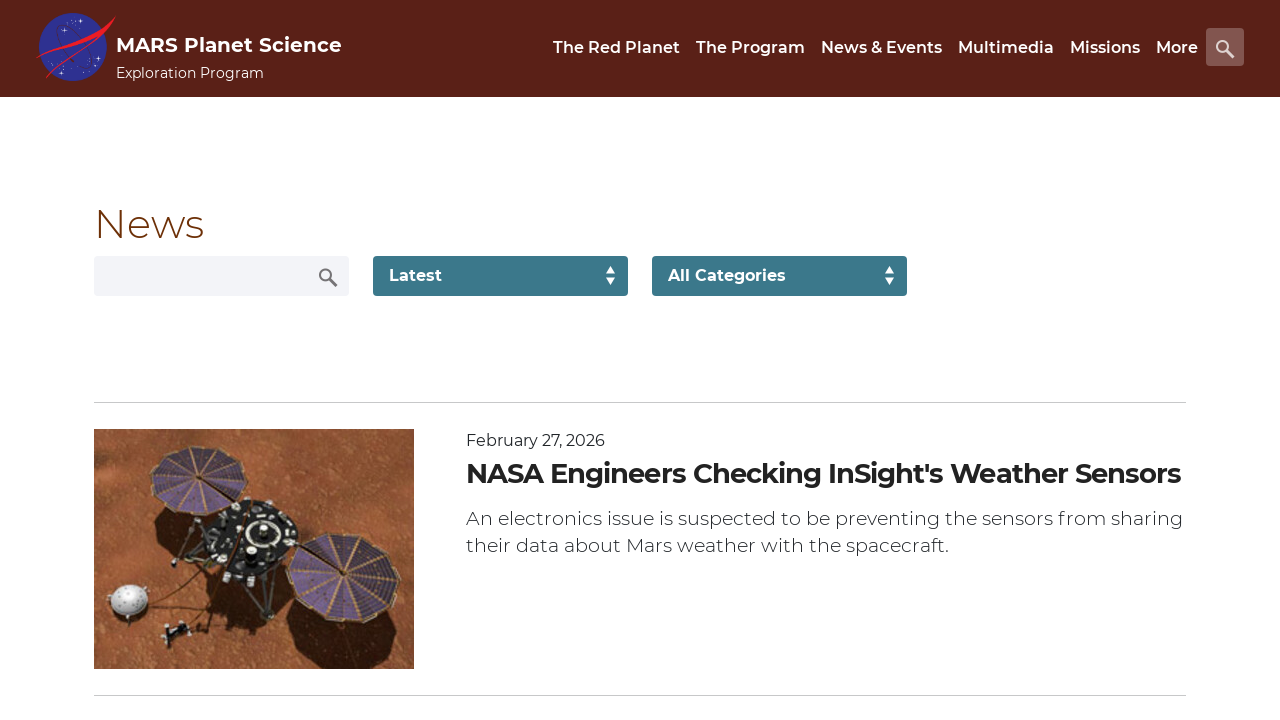

Navigated to Mars news page
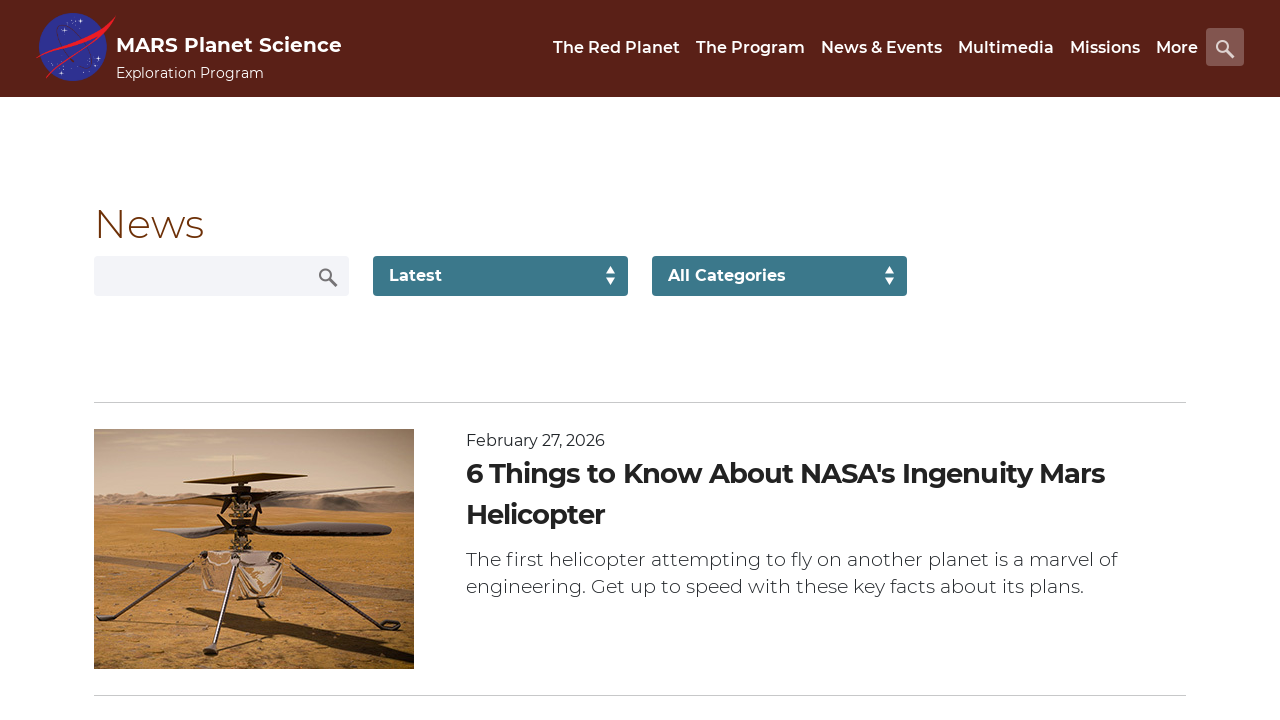

News list content loaded
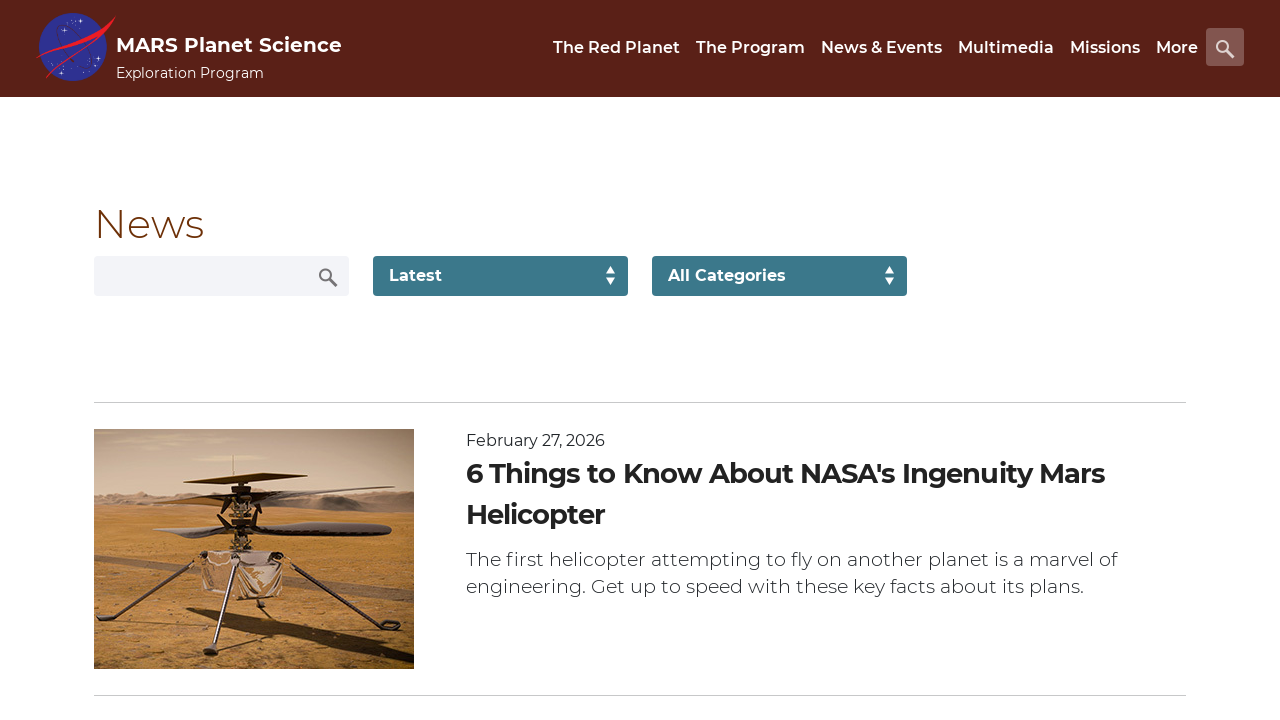

Content title element verified to be present
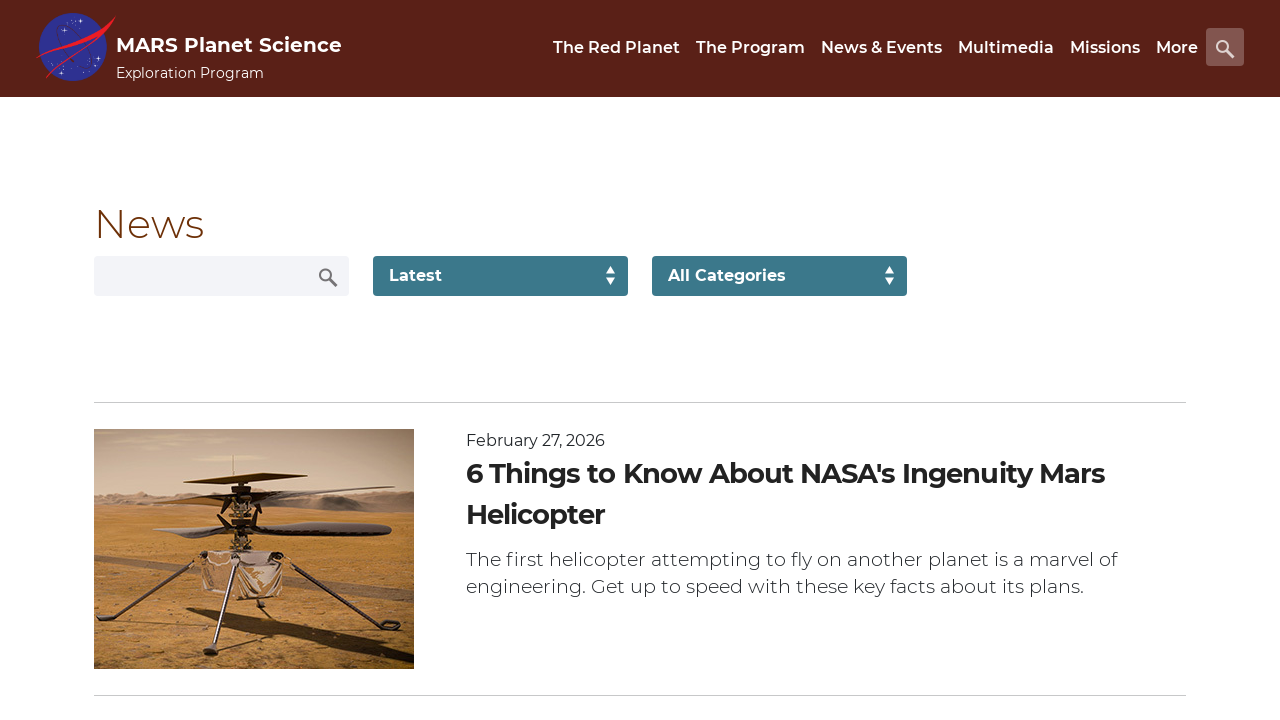

Article teaser body element verified to be present
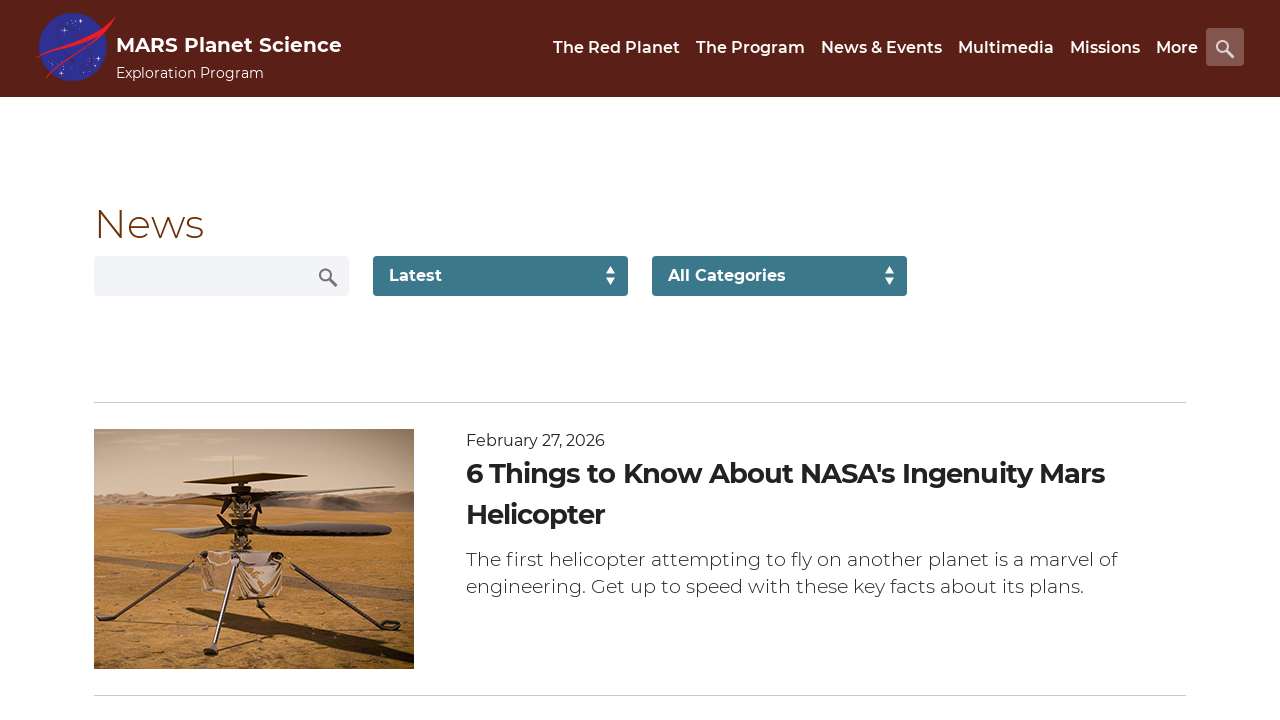

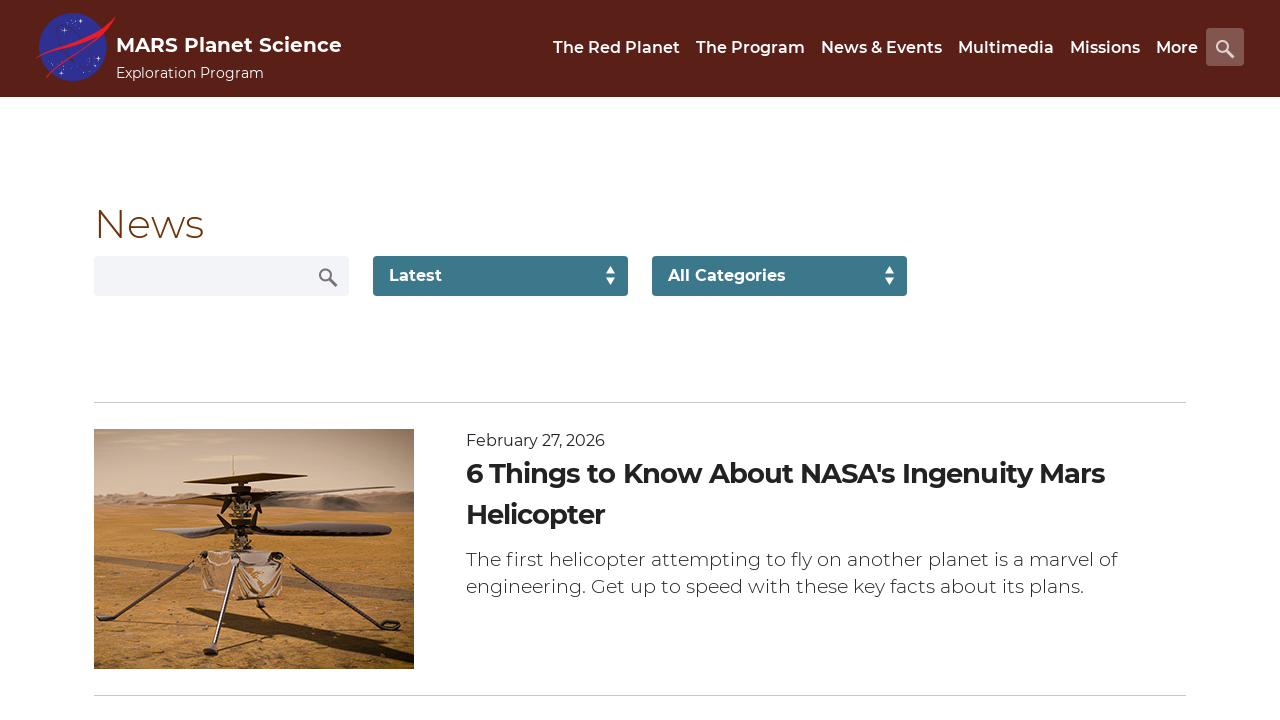